Tests that edits are saved when the input loses focus (blur event)

Starting URL: https://demo.playwright.dev/todomvc

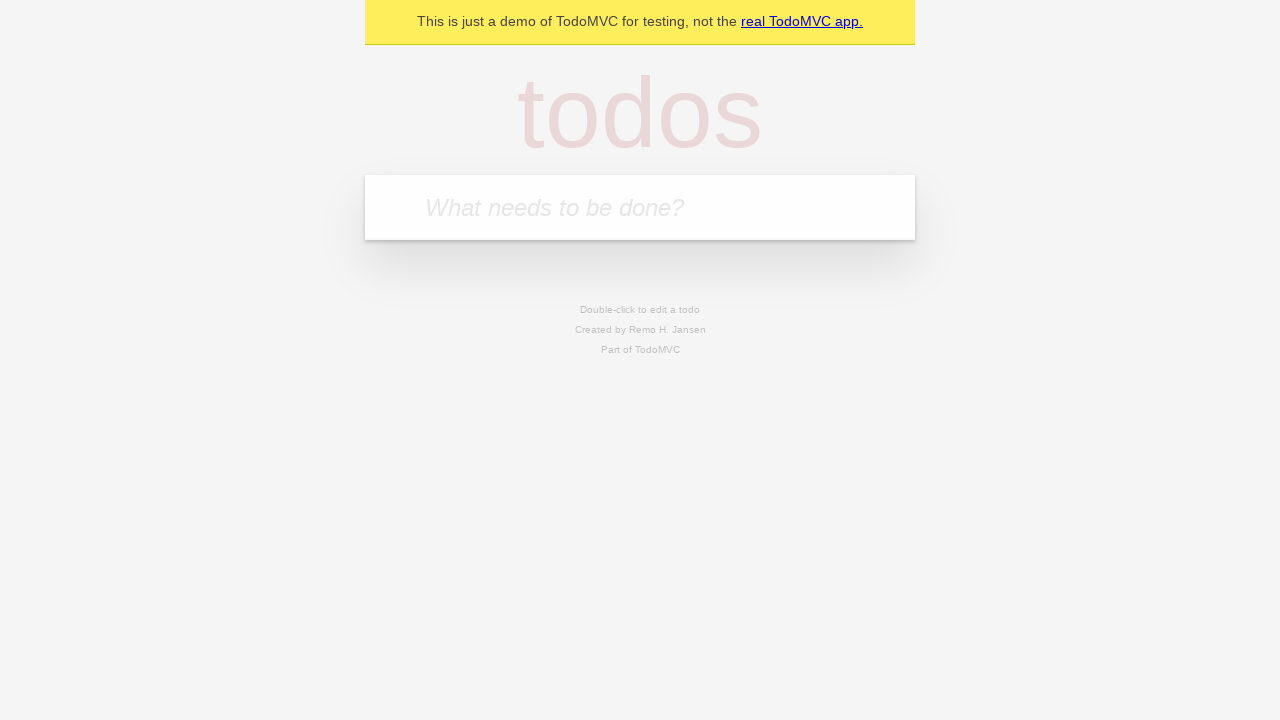

Filled first todo input with 'buy some cheese' on internal:attr=[placeholder="What needs to be done?"i]
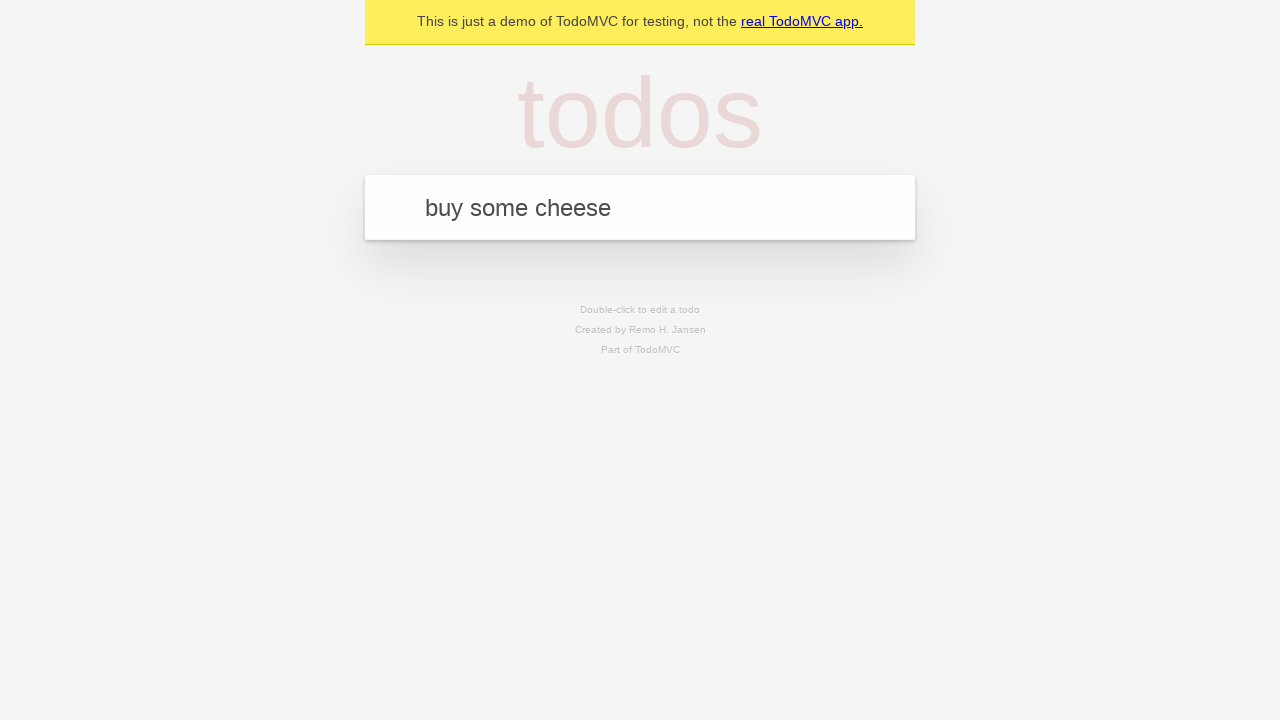

Pressed Enter to create first todo on internal:attr=[placeholder="What needs to be done?"i]
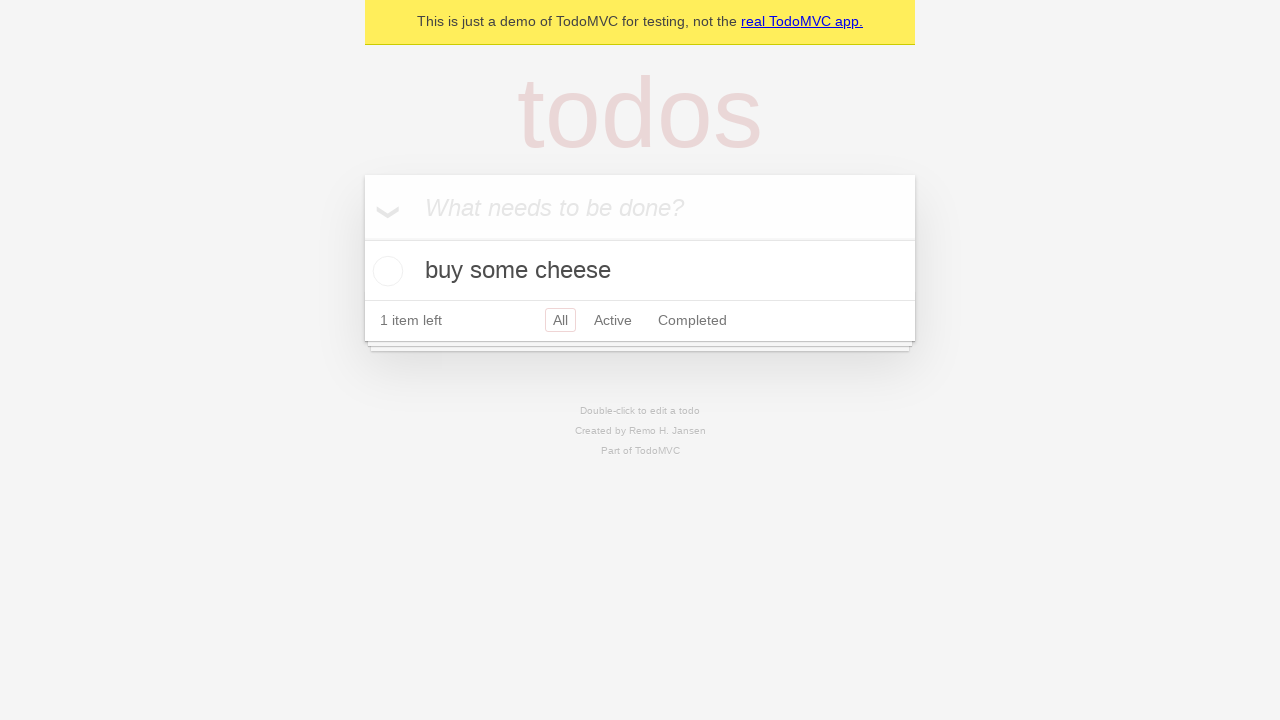

Filled second todo input with 'feed the cat' on internal:attr=[placeholder="What needs to be done?"i]
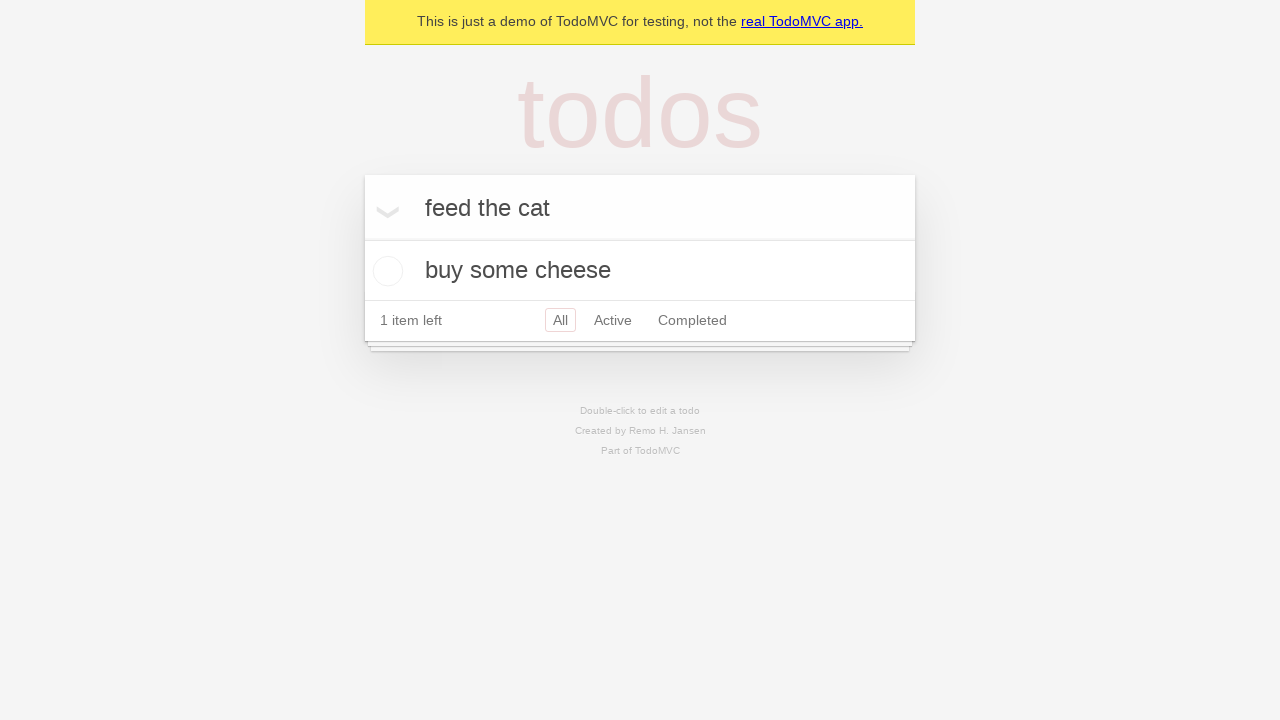

Pressed Enter to create second todo on internal:attr=[placeholder="What needs to be done?"i]
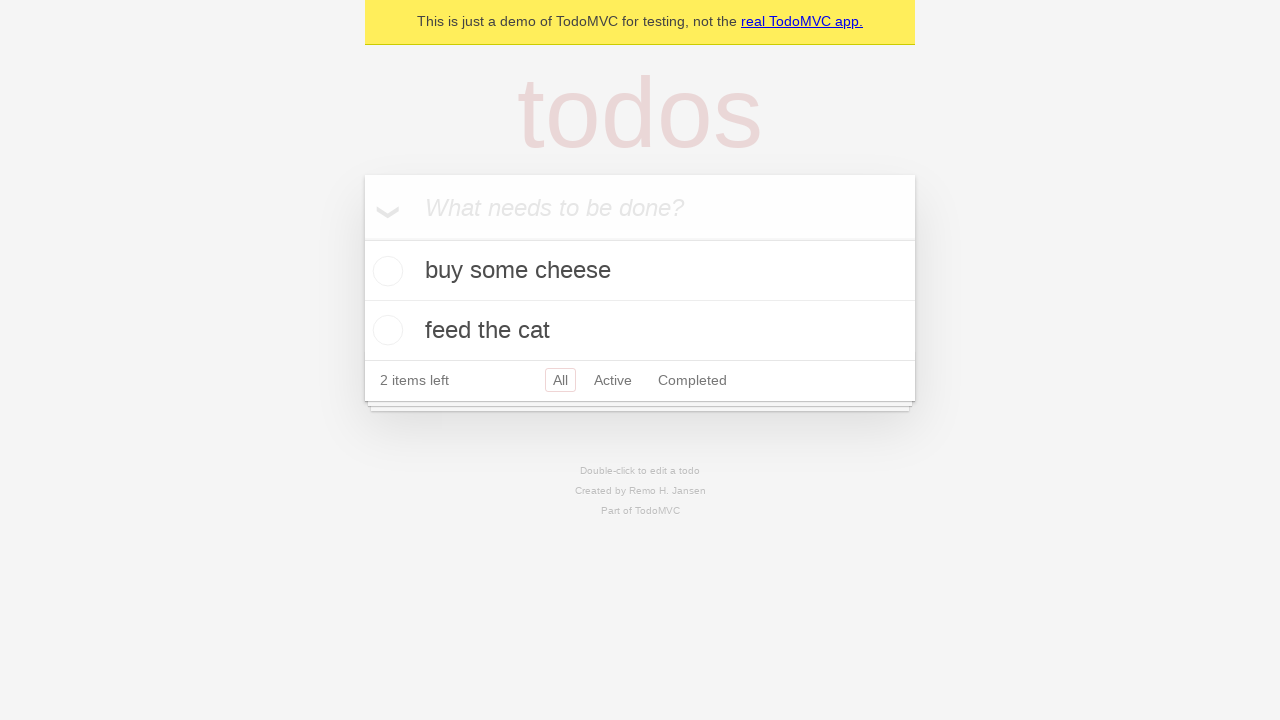

Filled third todo input with 'book a doctors appointment' on internal:attr=[placeholder="What needs to be done?"i]
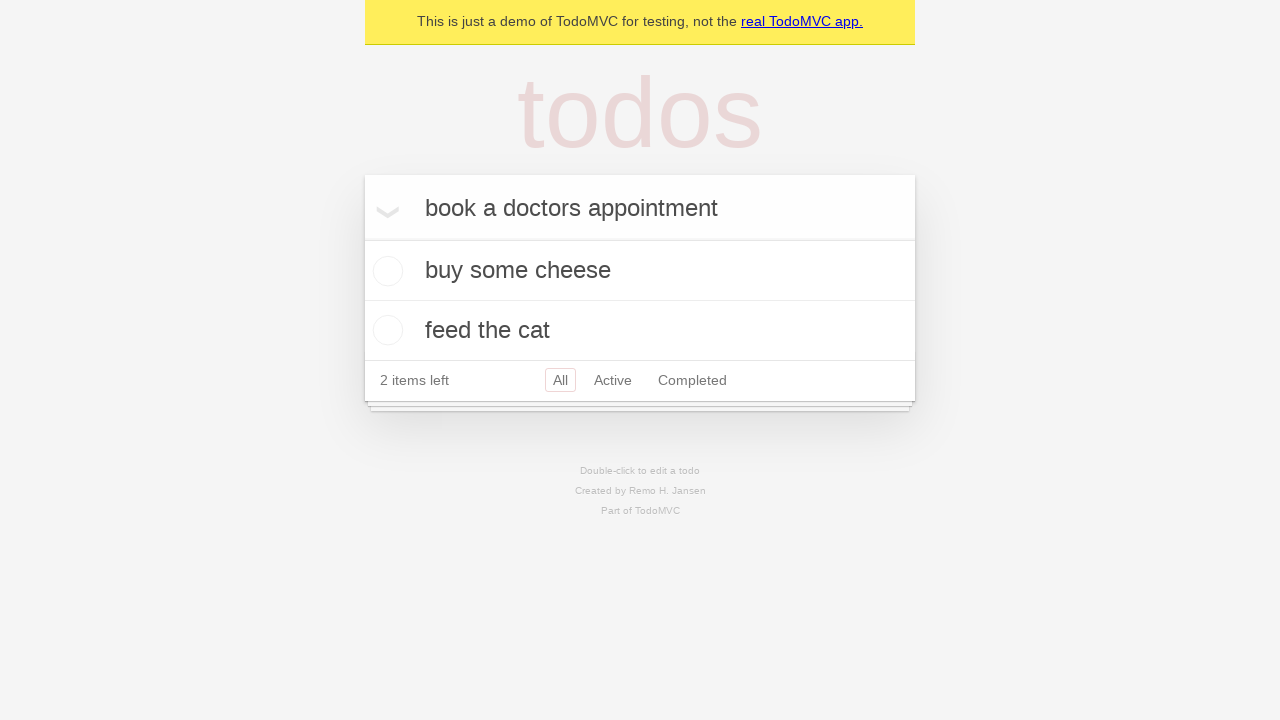

Pressed Enter to create third todo on internal:attr=[placeholder="What needs to be done?"i]
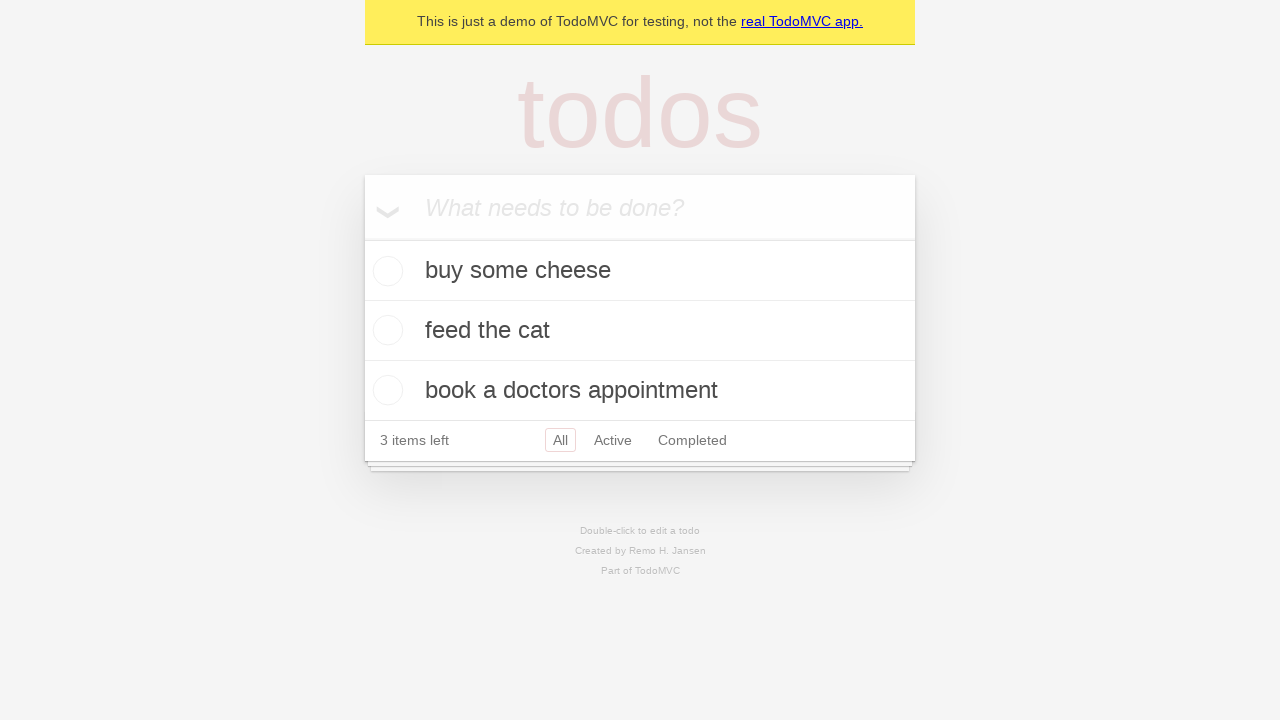

Double-clicked second todo to enter edit mode at (640, 331) on internal:testid=[data-testid="todo-item"s] >> nth=1
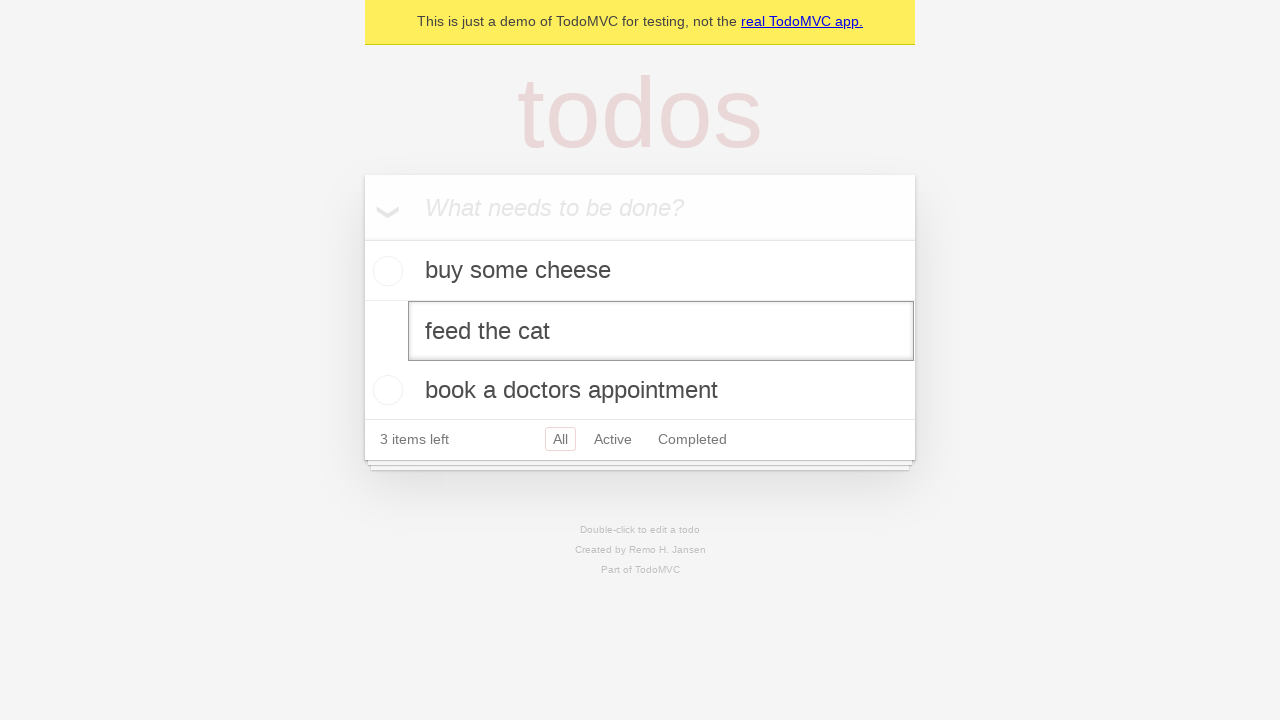

Filled edit textbox with 'buy some sausages' on internal:testid=[data-testid="todo-item"s] >> nth=1 >> internal:role=textbox[nam
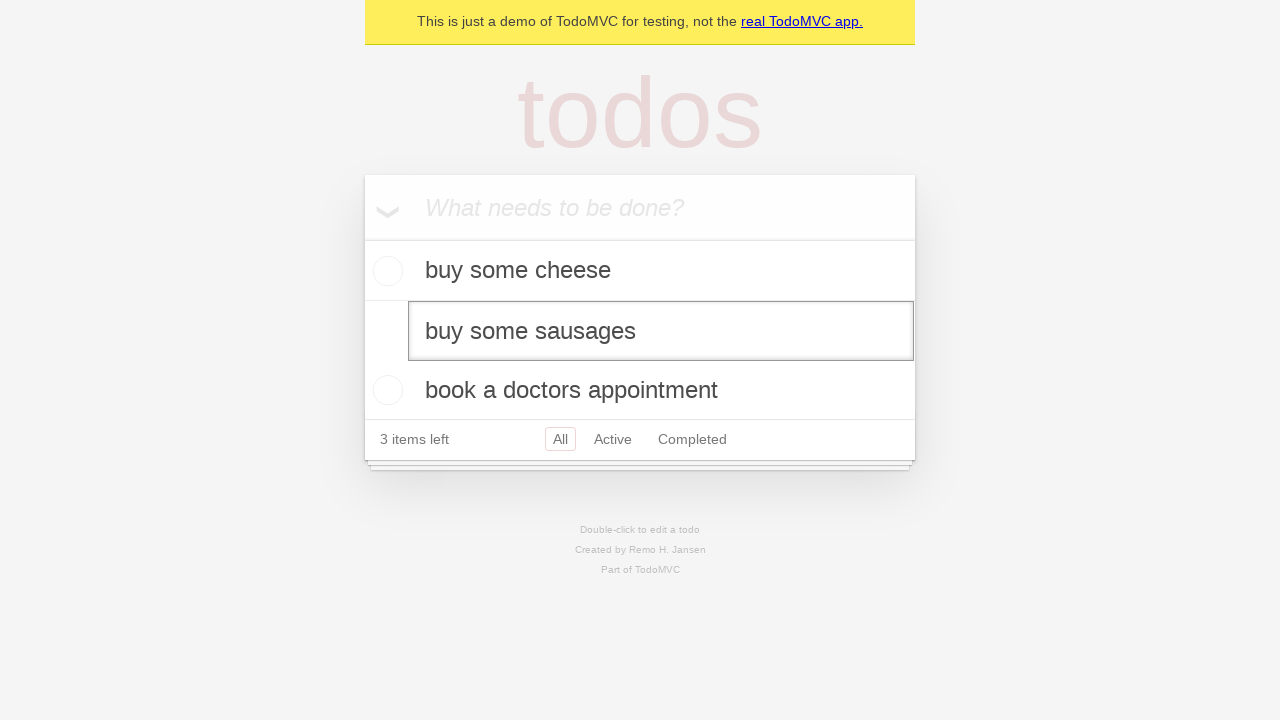

Dispatched blur event on edit textbox to trigger save
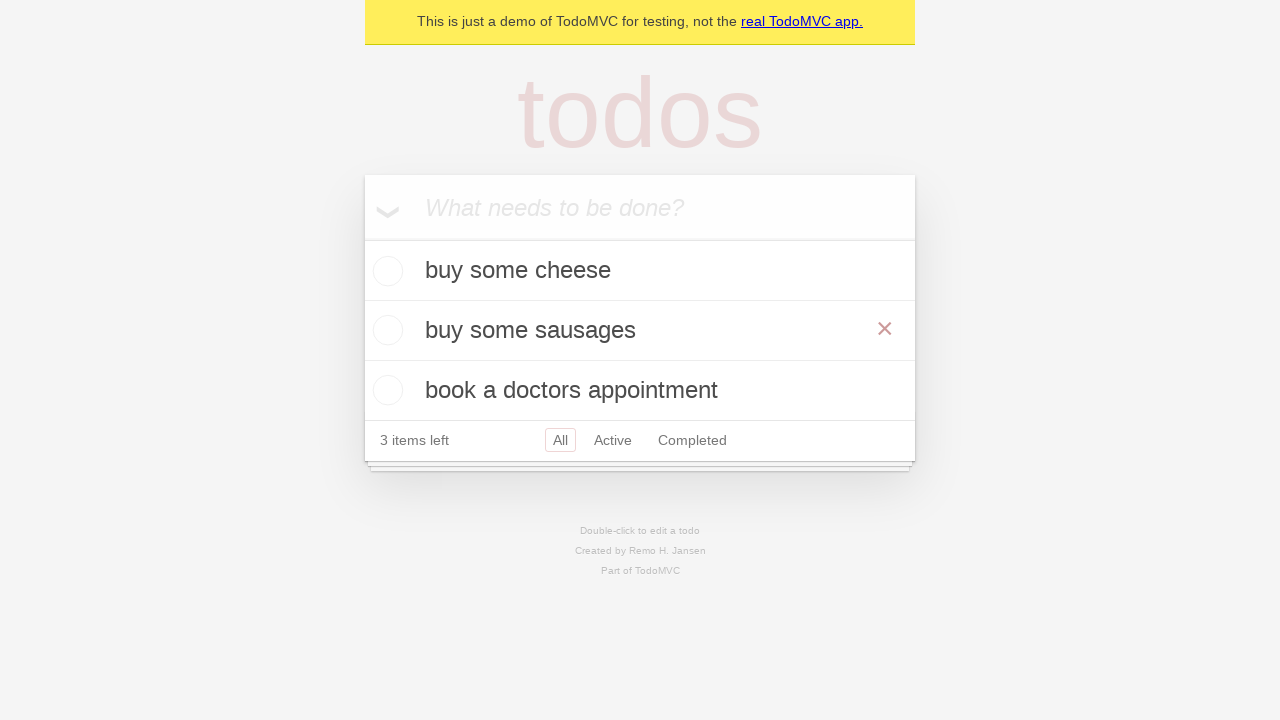

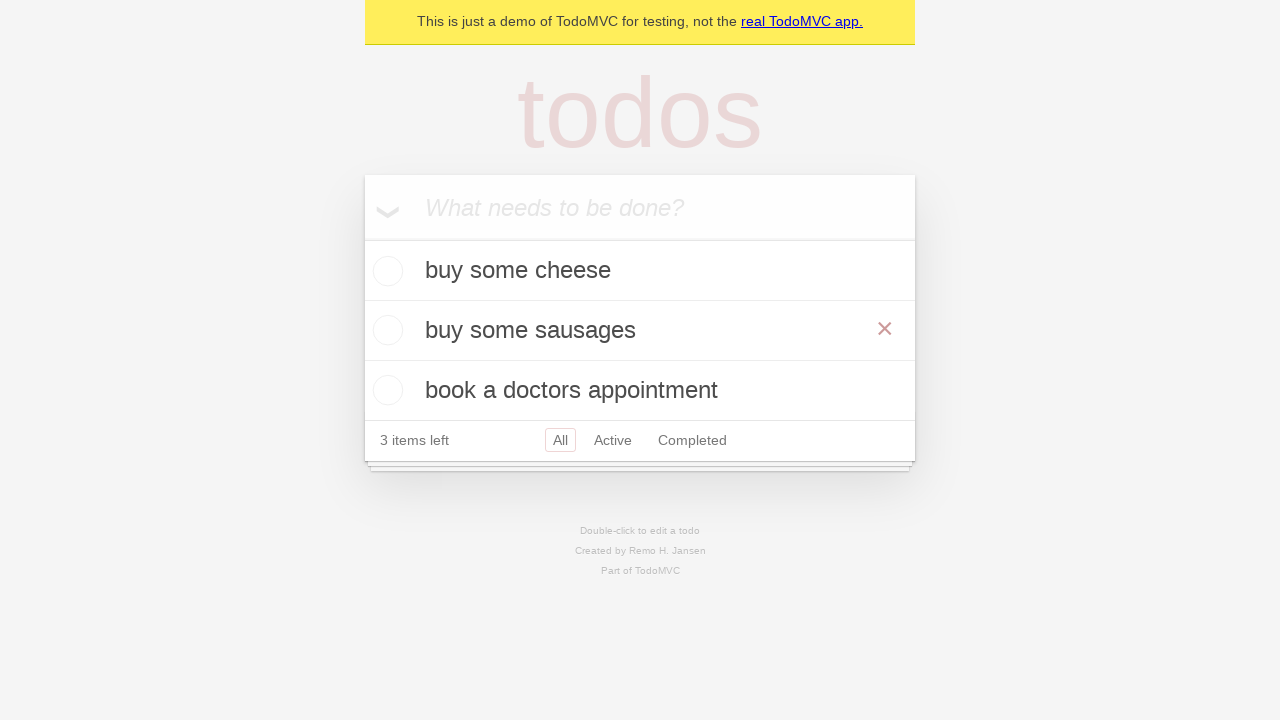